Tests the SpiceJet flight booking form by interacting with the origin input field using action chains to move to the element, click it, and type a city code

Starting URL: https://www.spicejet.com/

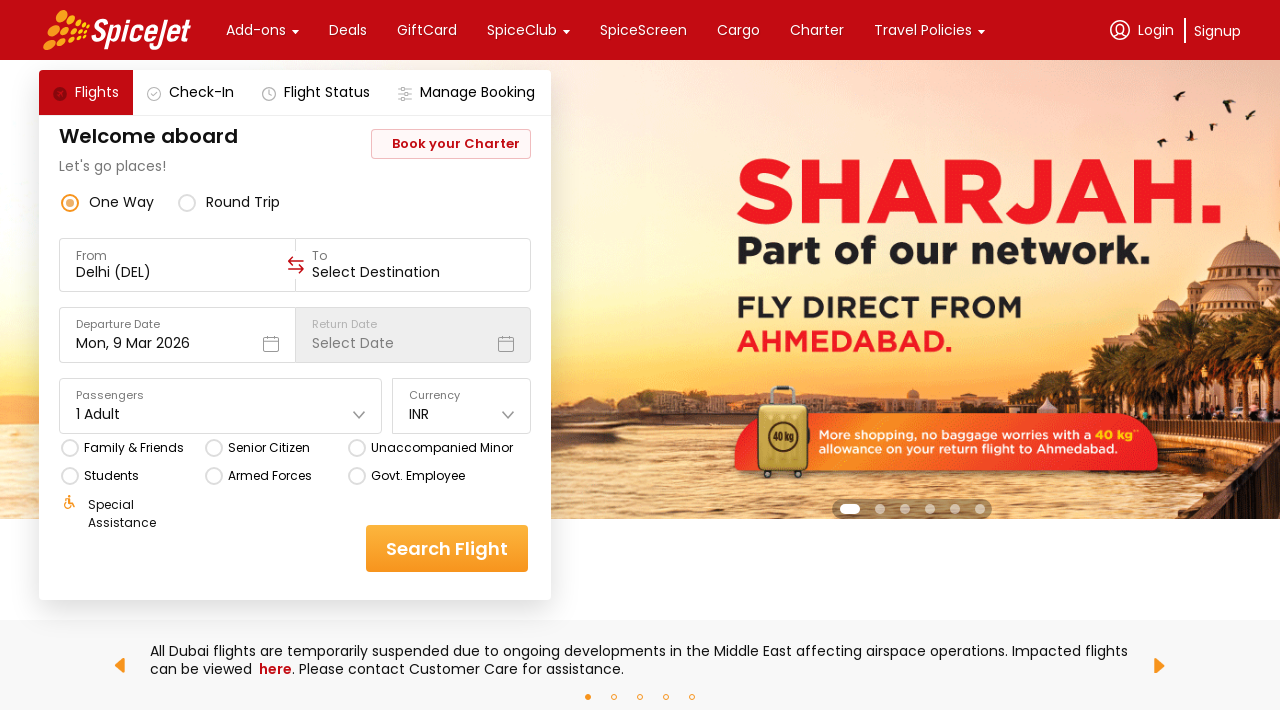

Clicked on the origin input field at (178, 272) on xpath=//div[@data-testid='to-testID-origin']/div/div/input
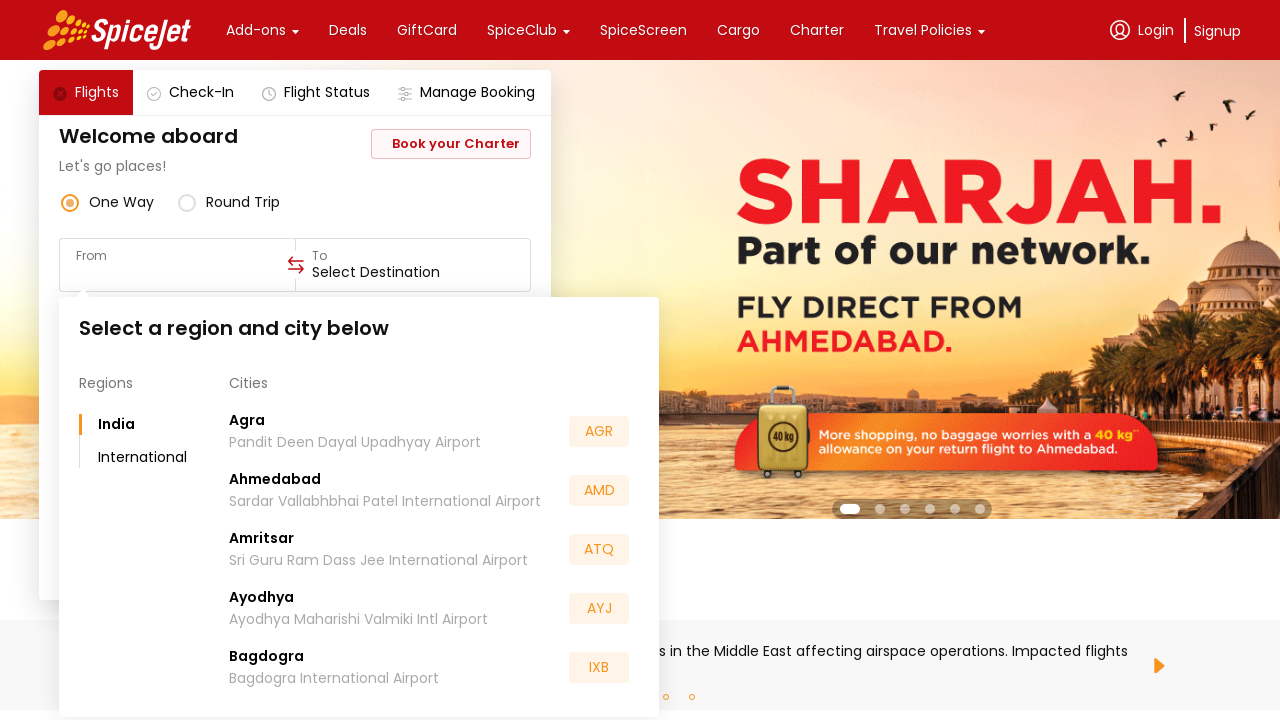

Filled origin input field with city code 'BLR' on xpath=//div[@data-testid='to-testID-origin']/div/div/input
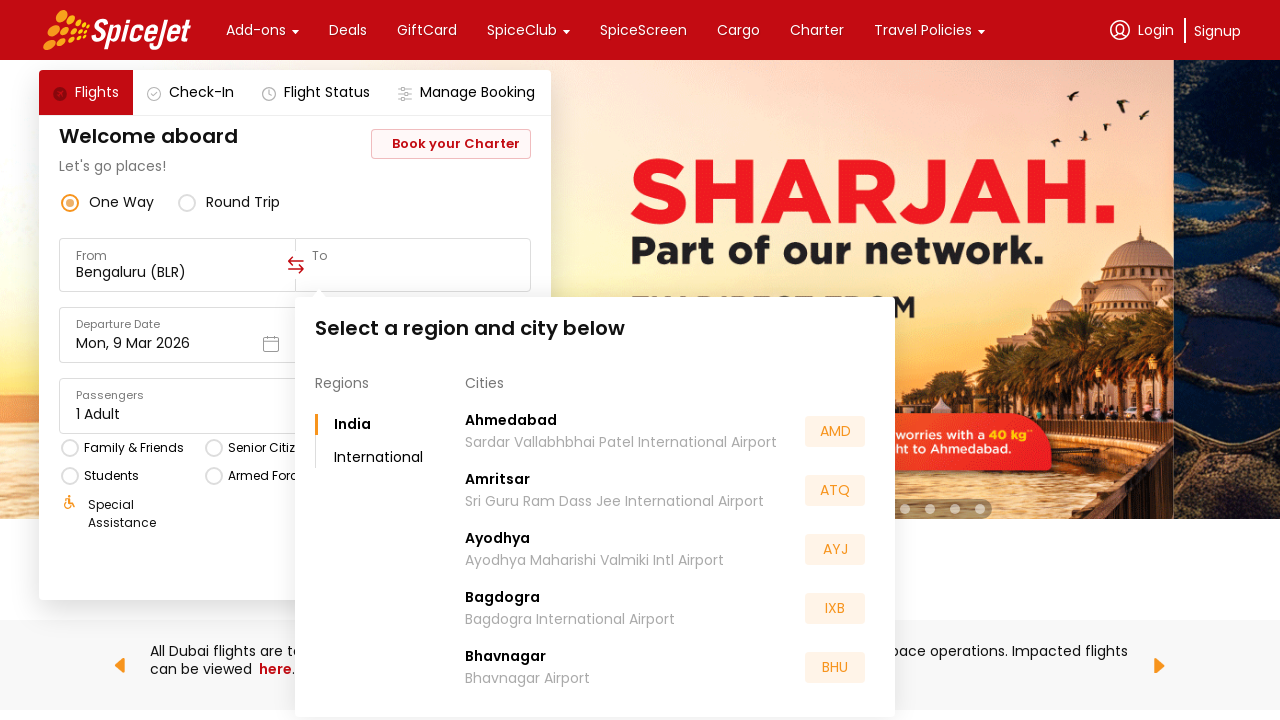

Waited 2 seconds for dropdown suggestions to appear
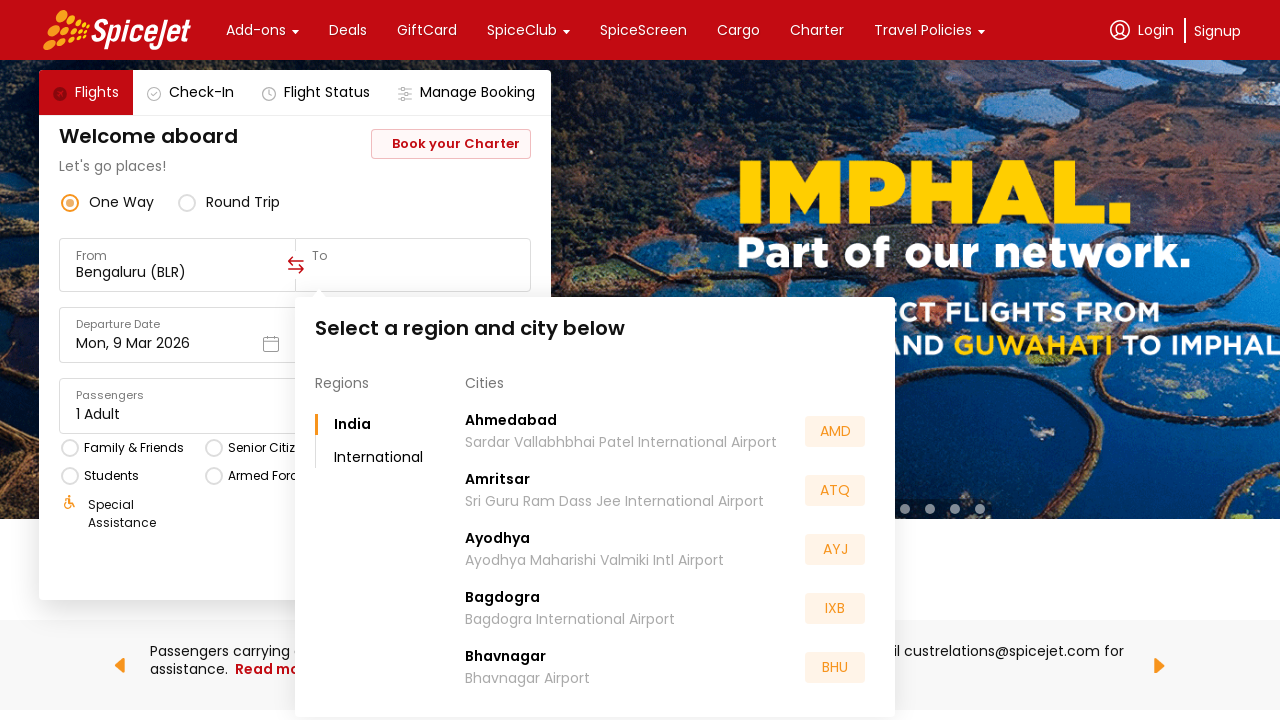

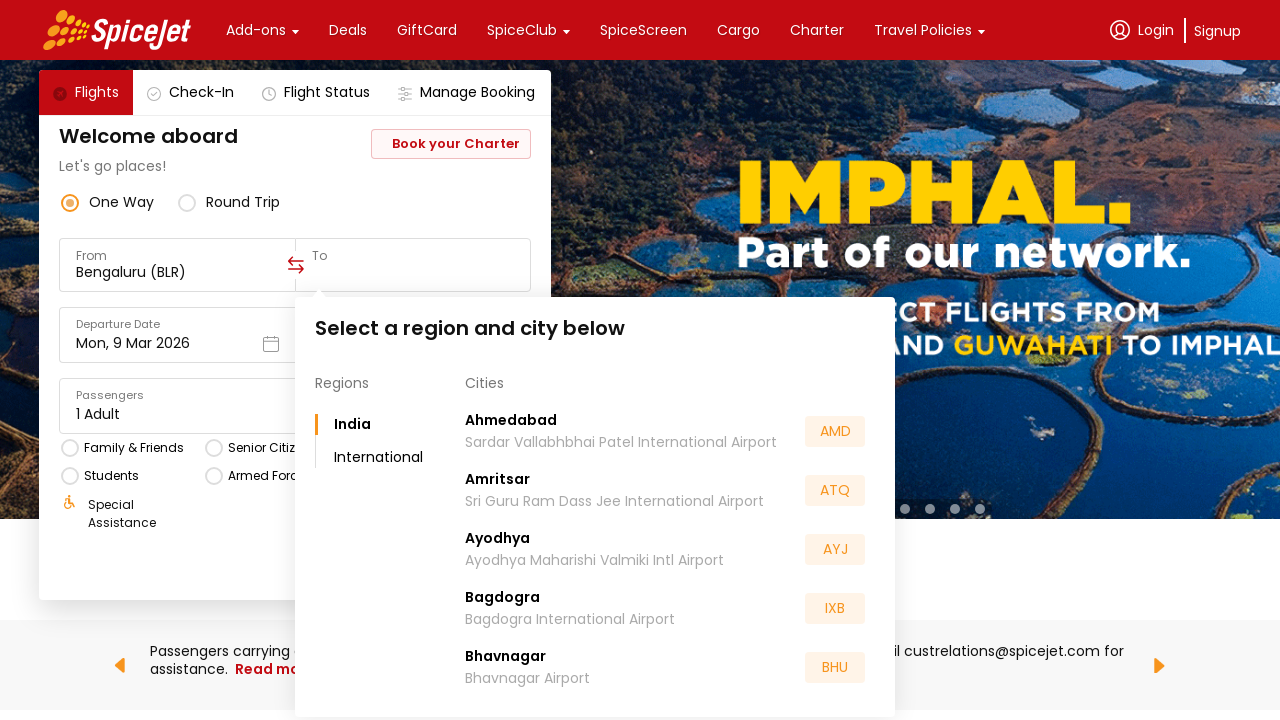